Tests a registration form by filling in three input fields in the first block and submitting the form, then verifies the success message is displayed.

Starting URL: http://suninjuly.github.io/registration1.html

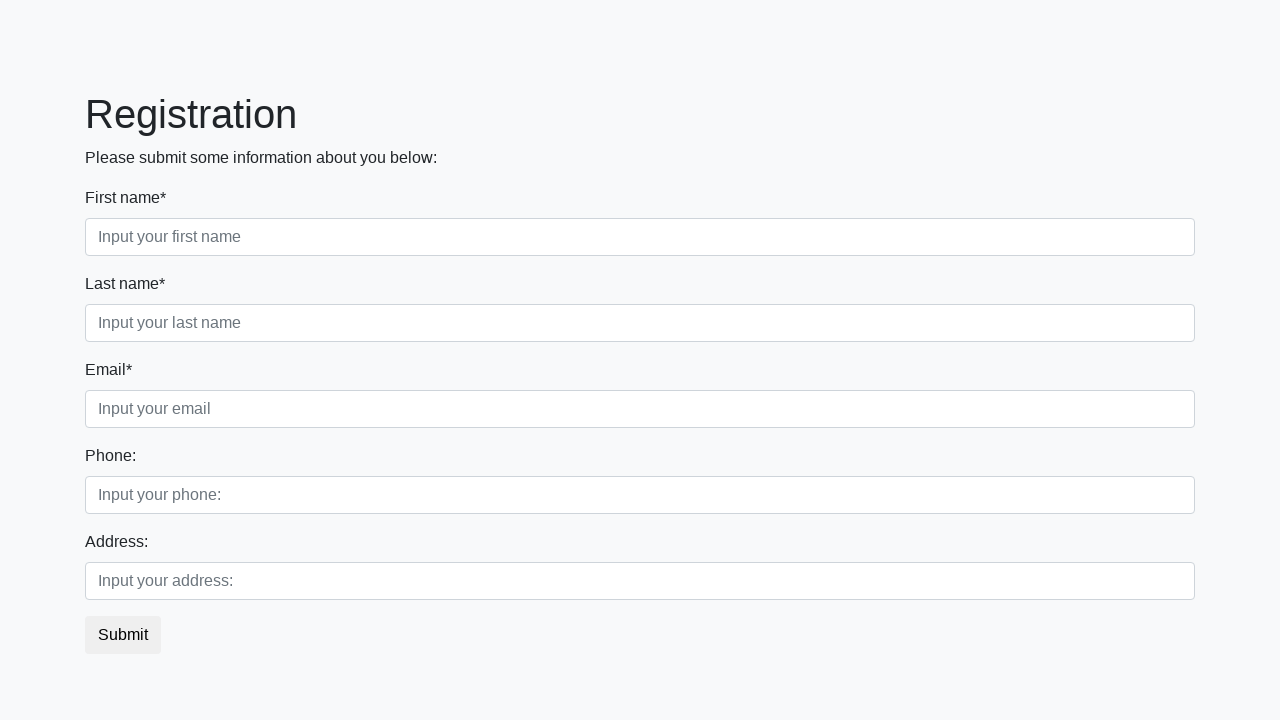

Filled first name field with 'Ivan' on div.first_block input.form-control.first
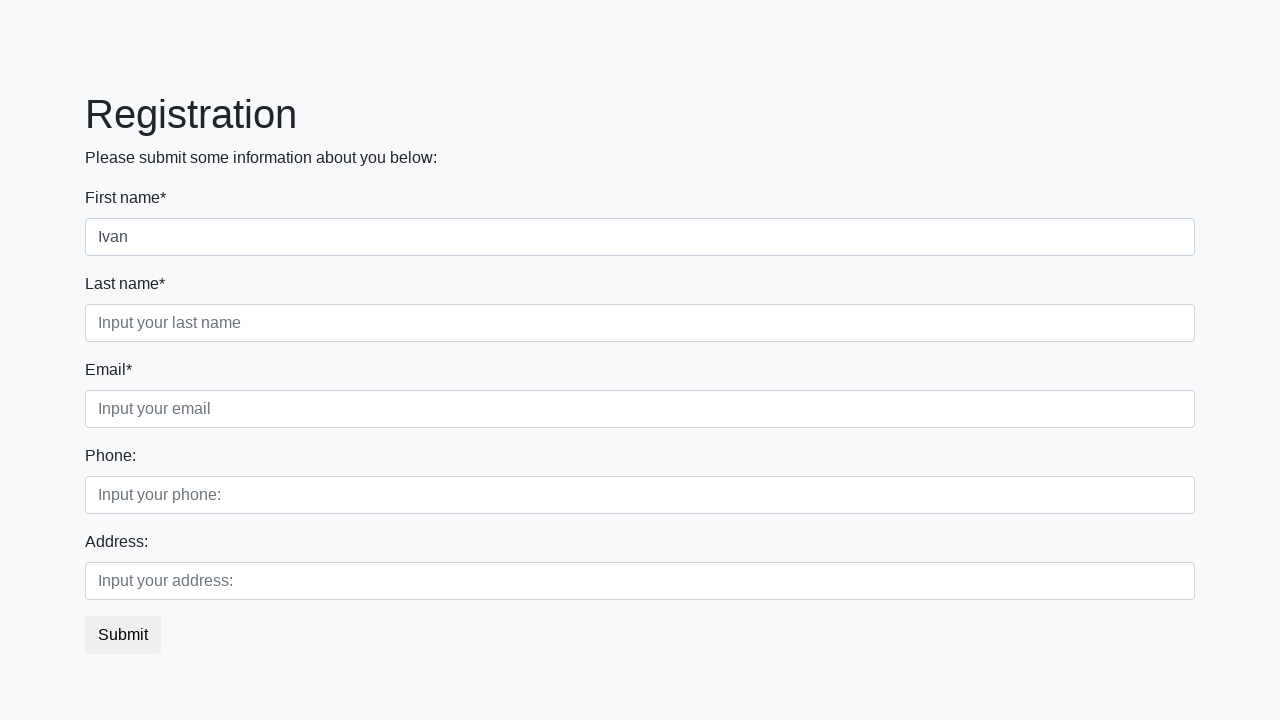

Filled last name field with 'Petrov' on div.first_block input.form-control.second
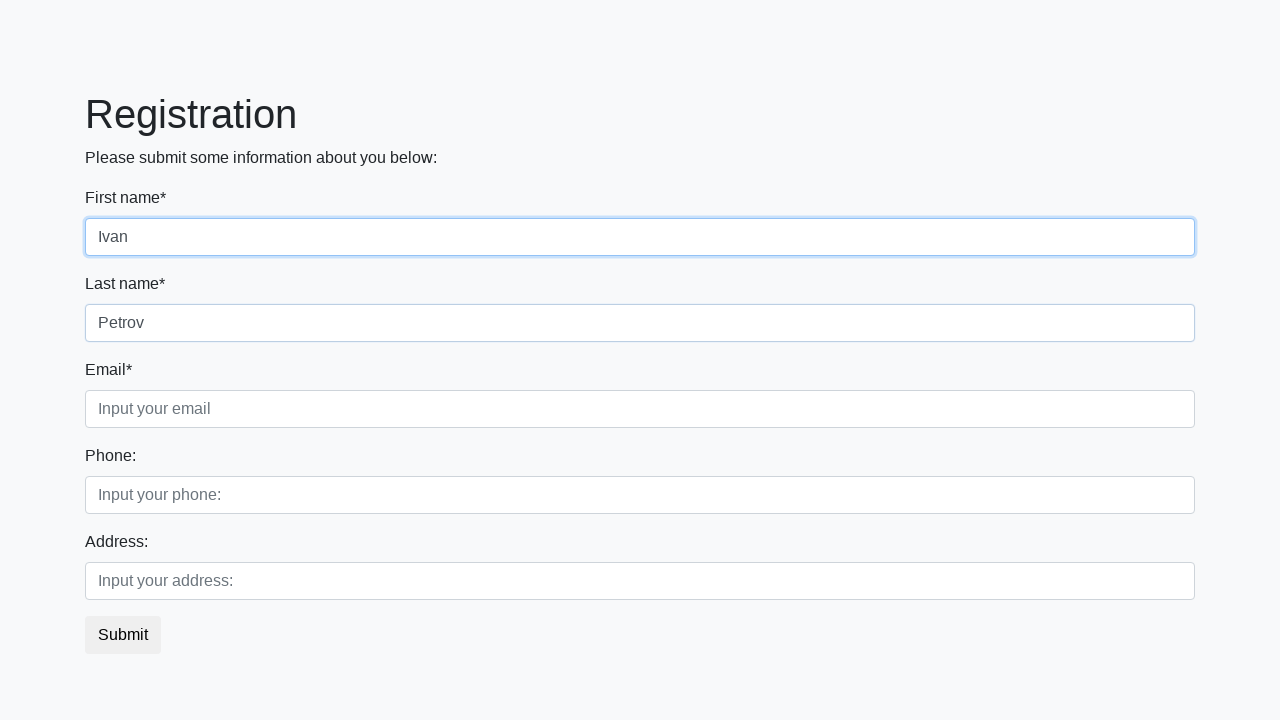

Filled email field with 'test@example.com' on div.first_block input.form-control.third
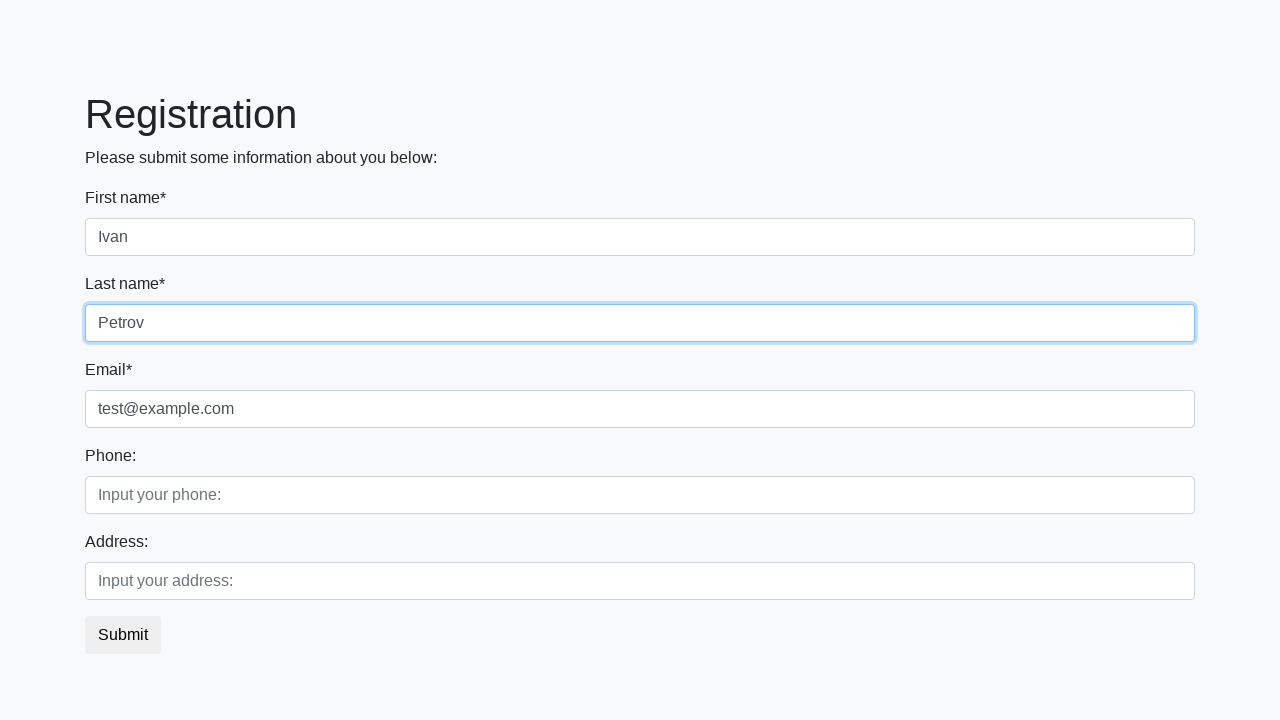

Clicked submit button to submit registration form at (123, 635) on button.btn
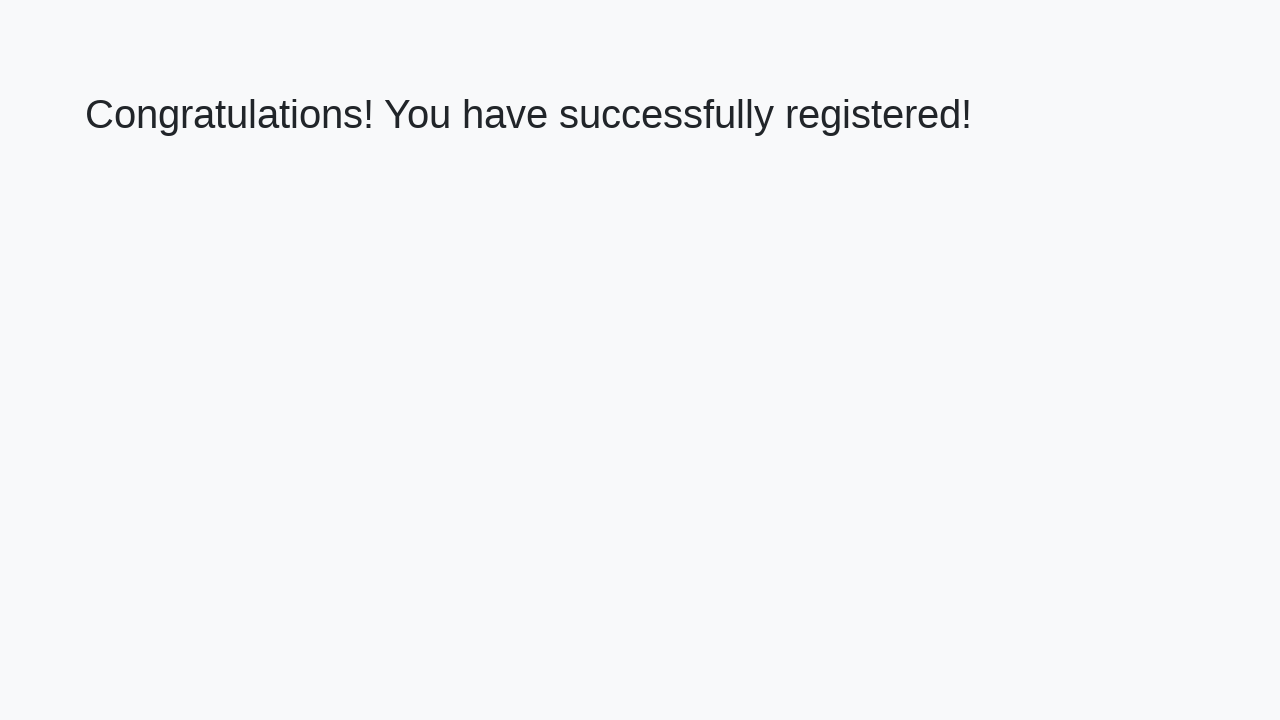

Success message loaded - registration completed
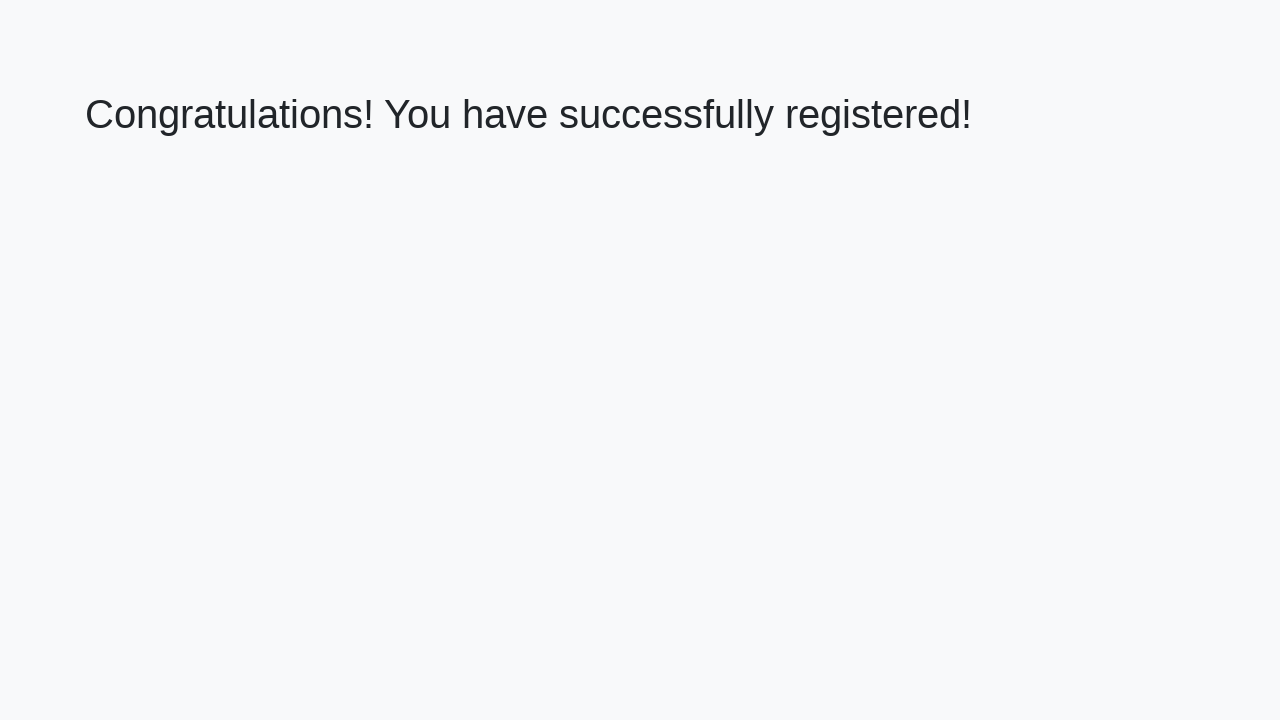

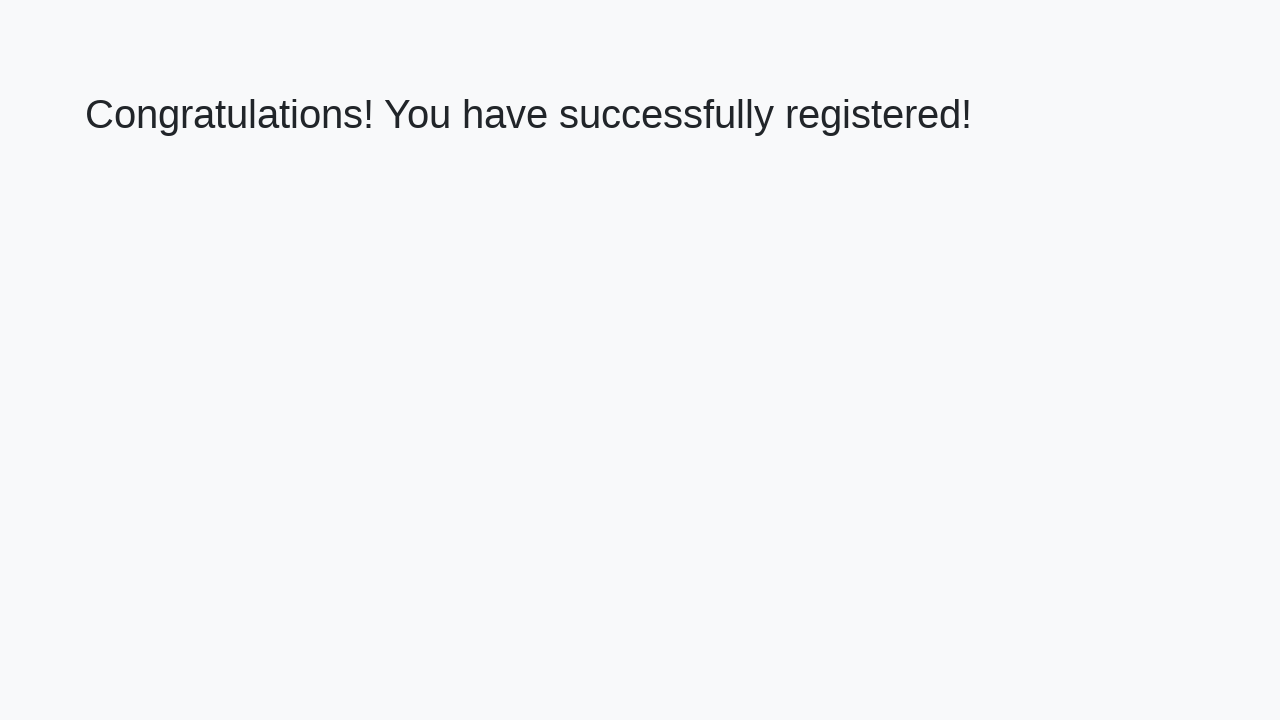